Tests static dropdown selection functionality by selecting options using different methods (visible text, index, and value)

Starting URL: https://rahulshettyacademy.com/AutomationPractice/

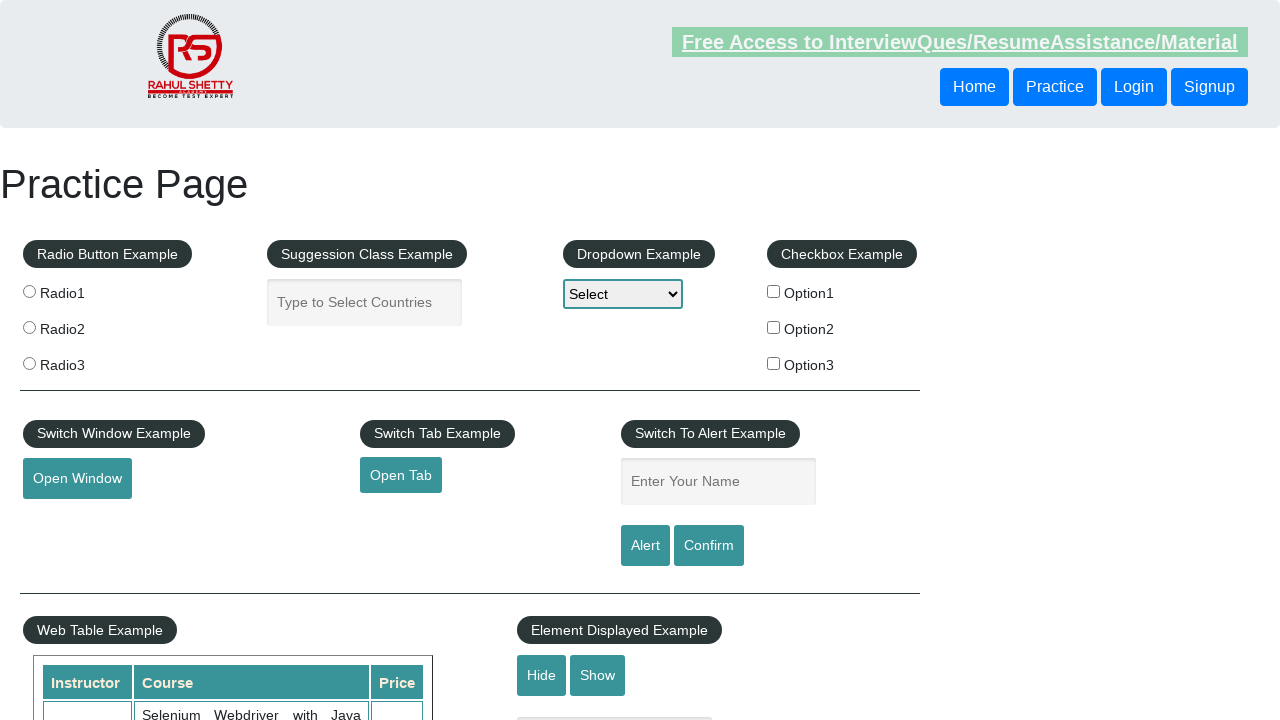

Selected 'Option3' from dropdown using visible text on select#dropdown-class-example
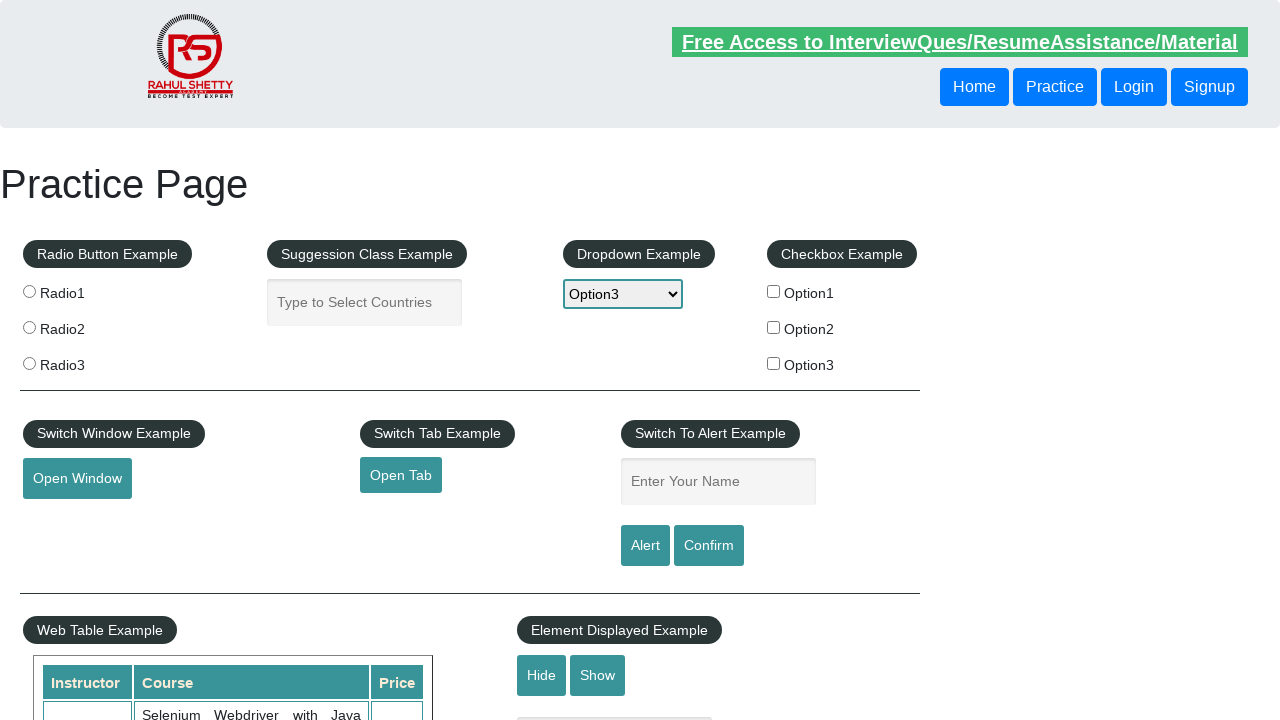

Selected dropdown option at index 2 on select#dropdown-class-example
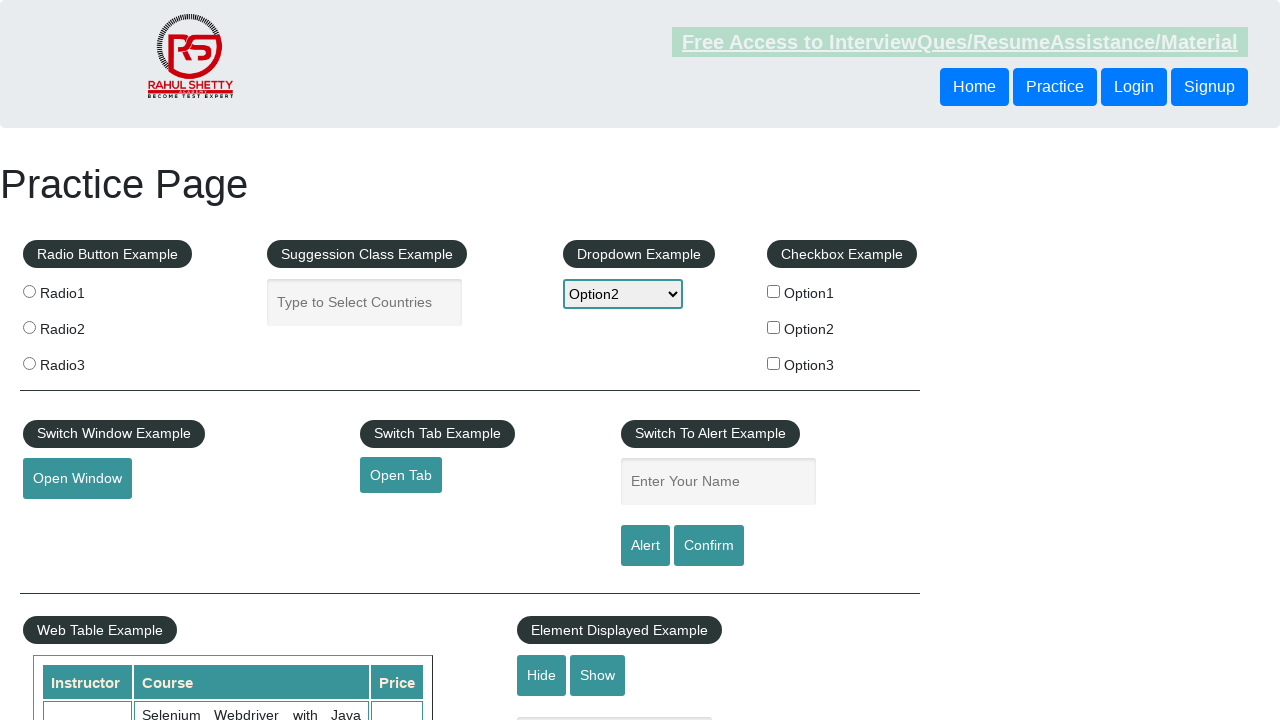

Selected dropdown option with value 'option1' on select#dropdown-class-example
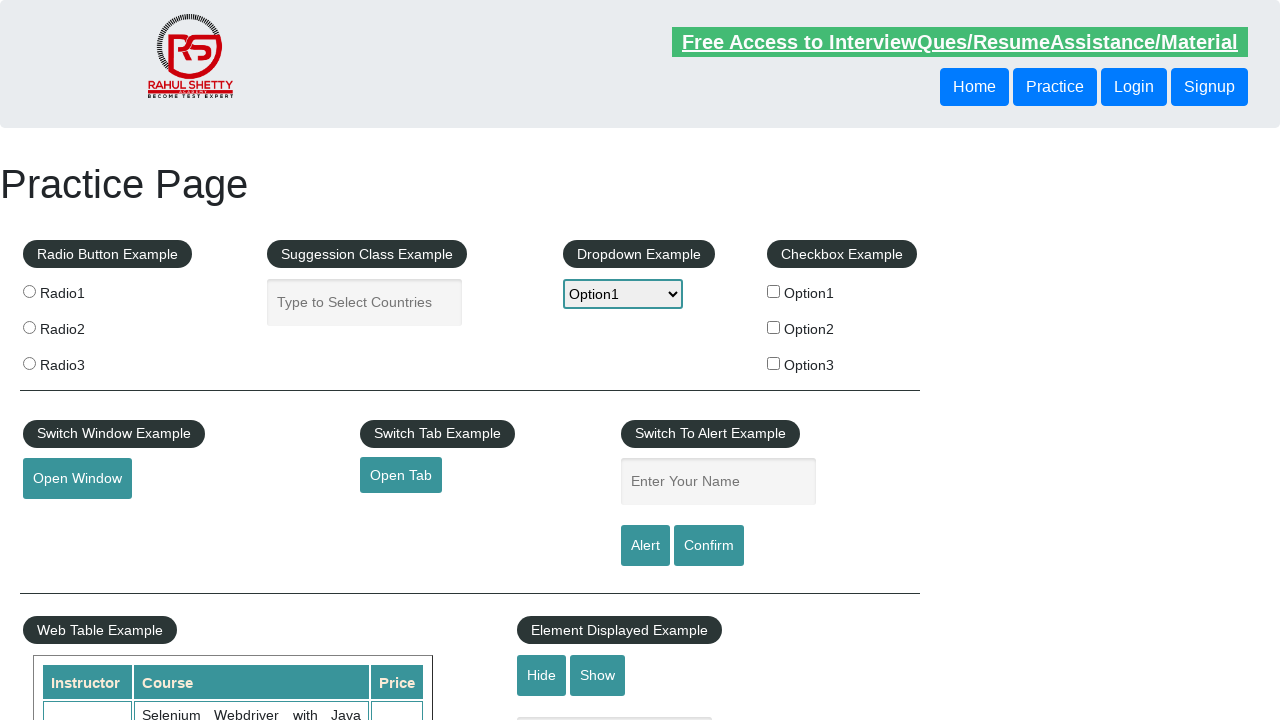

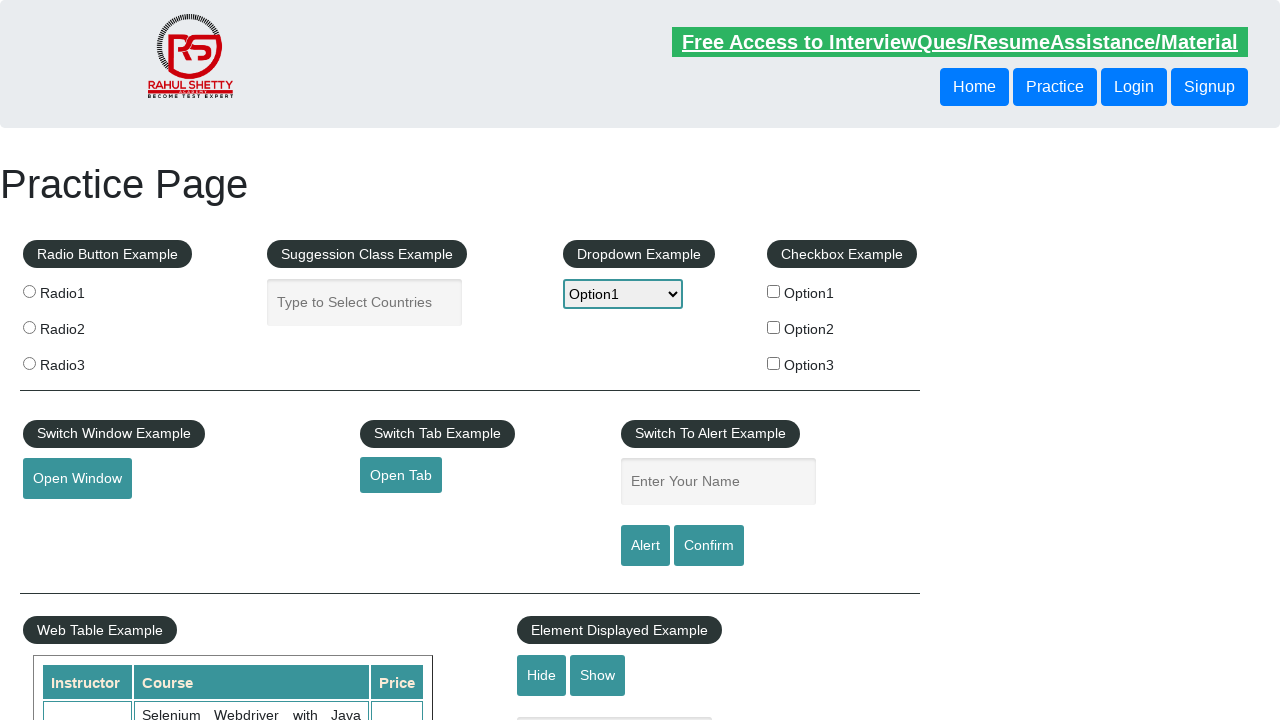